Tests drag-and-drop-by-offset functionality by dragging a source element to a specific offset position

Starting URL: https://crossbrowsertesting.github.io/drag-and-drop

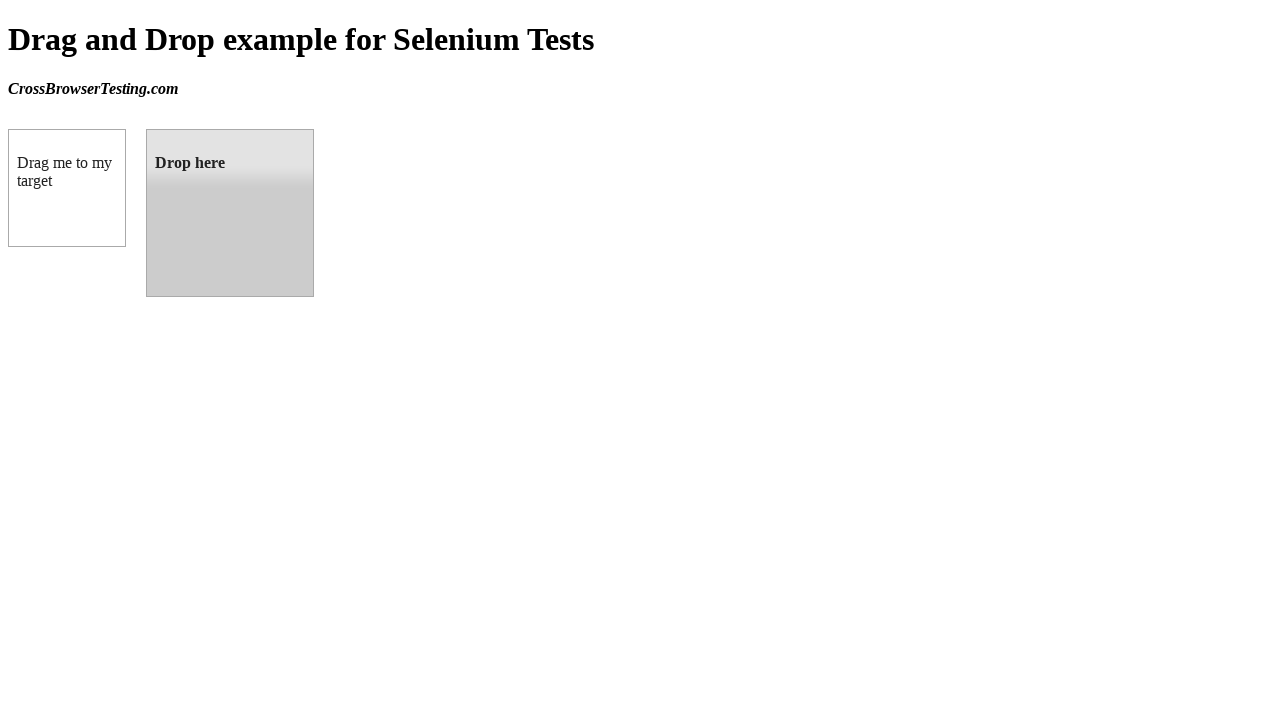

Located source element (draggable box A)
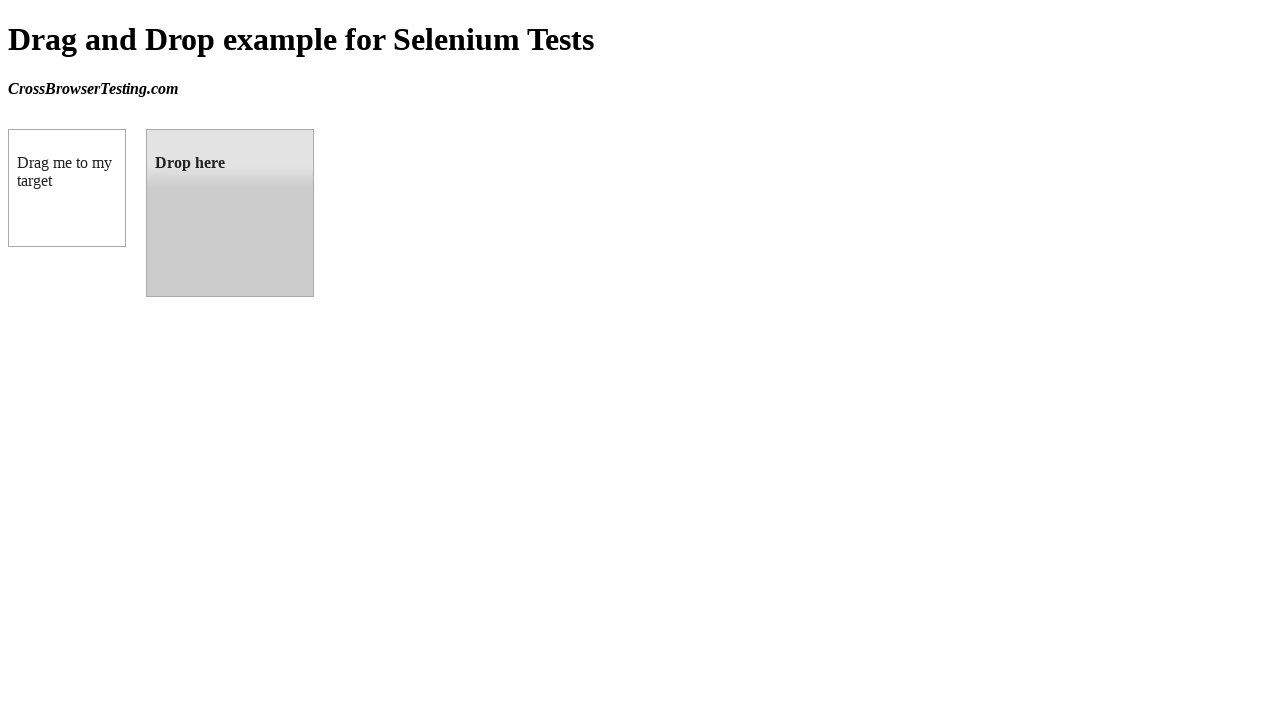

Located target element (droppable box B)
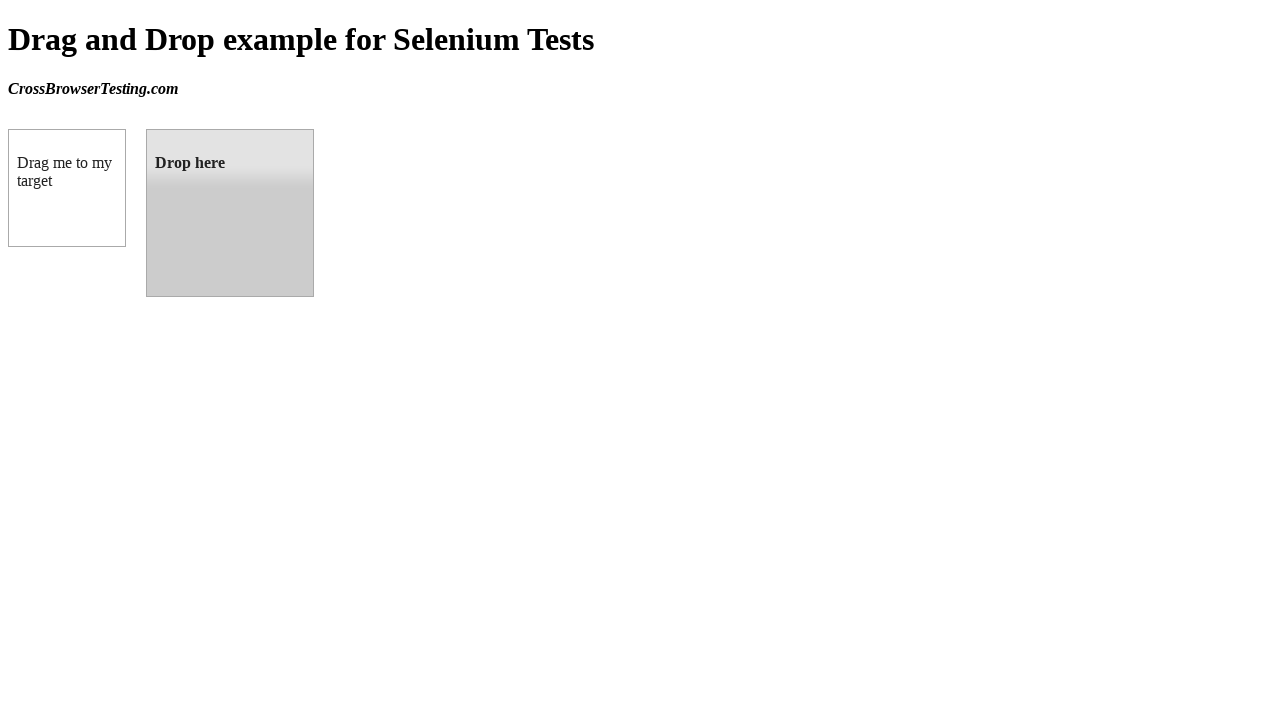

Retrieved target element bounding box coordinates
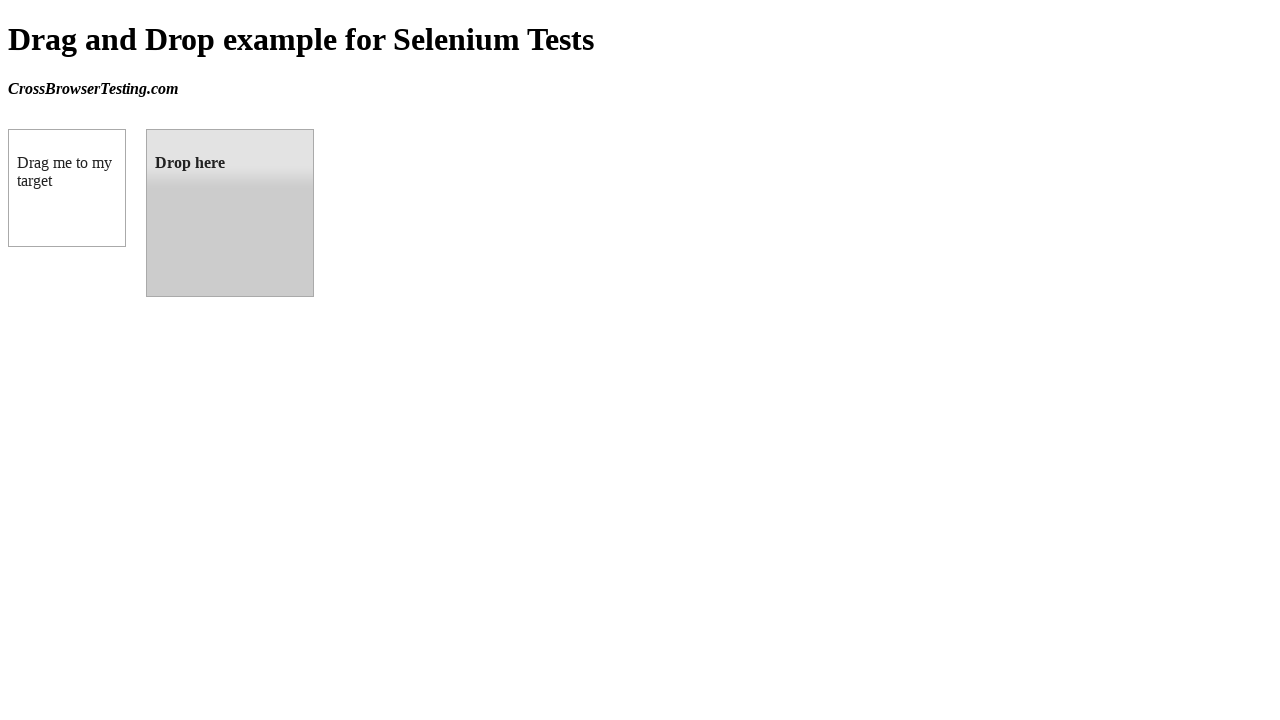

Dragged source element to target element position at (230, 213)
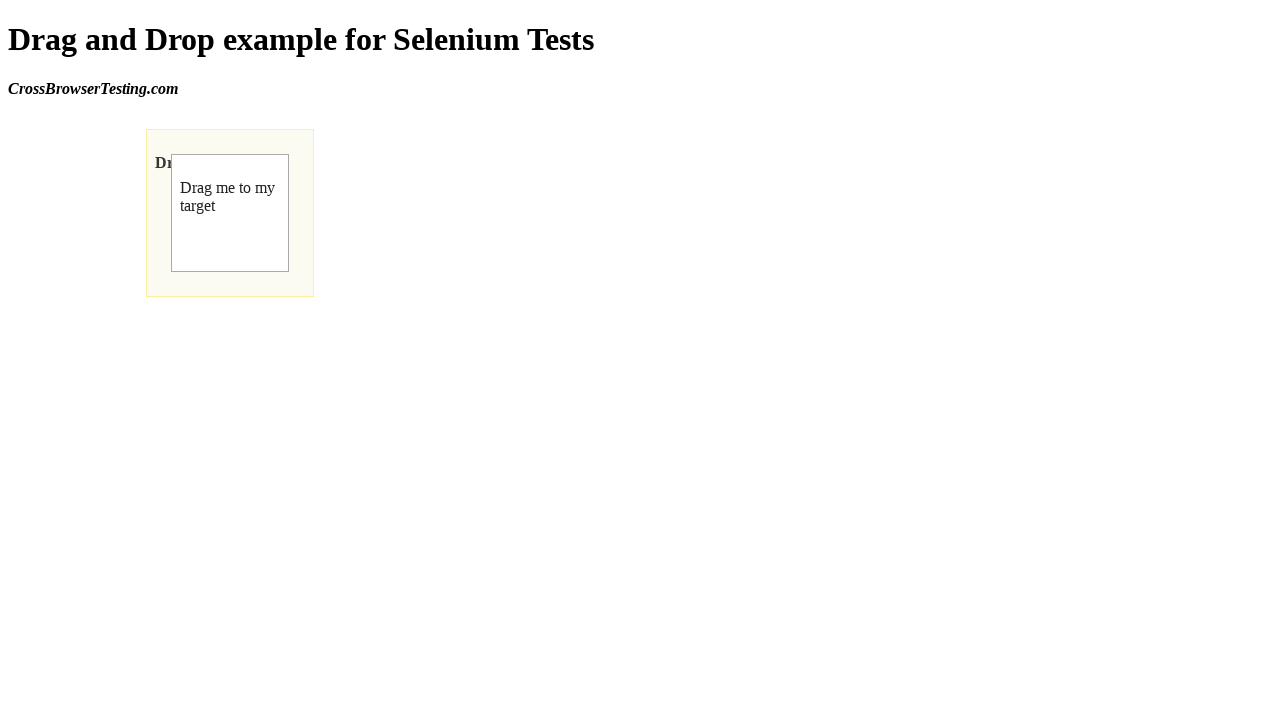

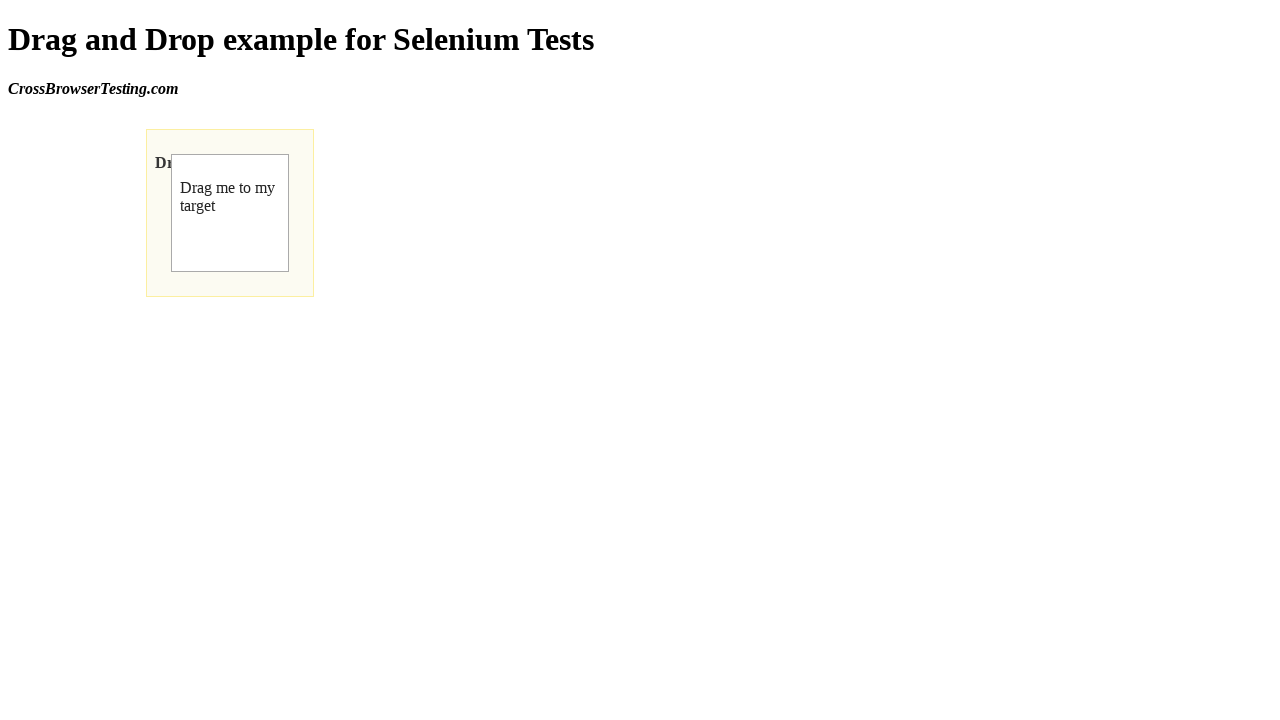